Simple test that navigates to Flipkart.com website and verifies the page loads

Starting URL: https://www.flipkart.com

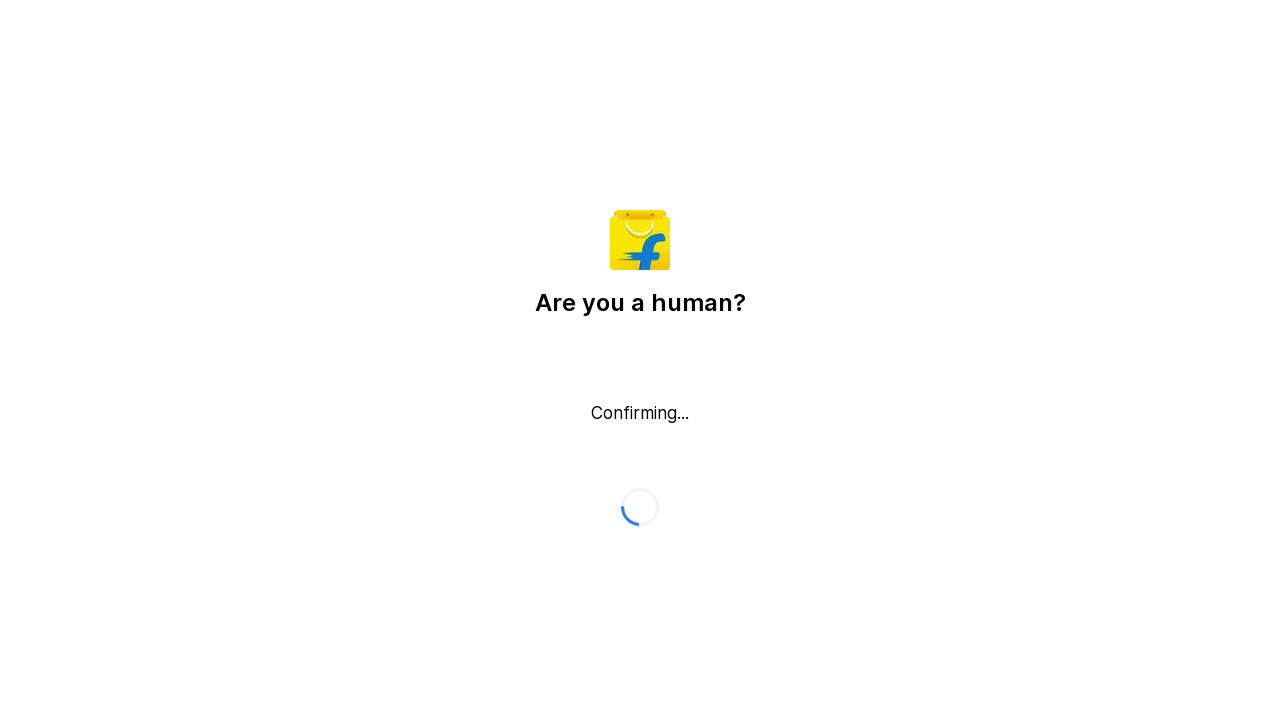

Waited for Flipkart.com page to fully load (DOM content loaded)
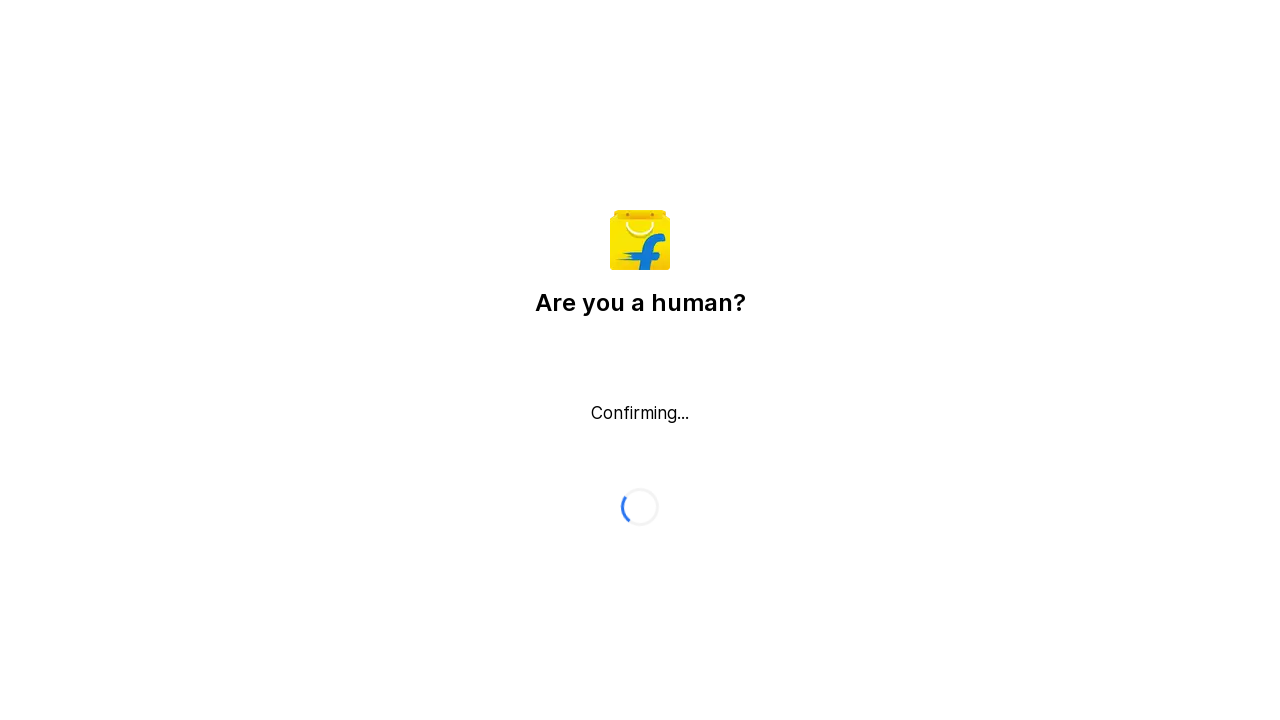

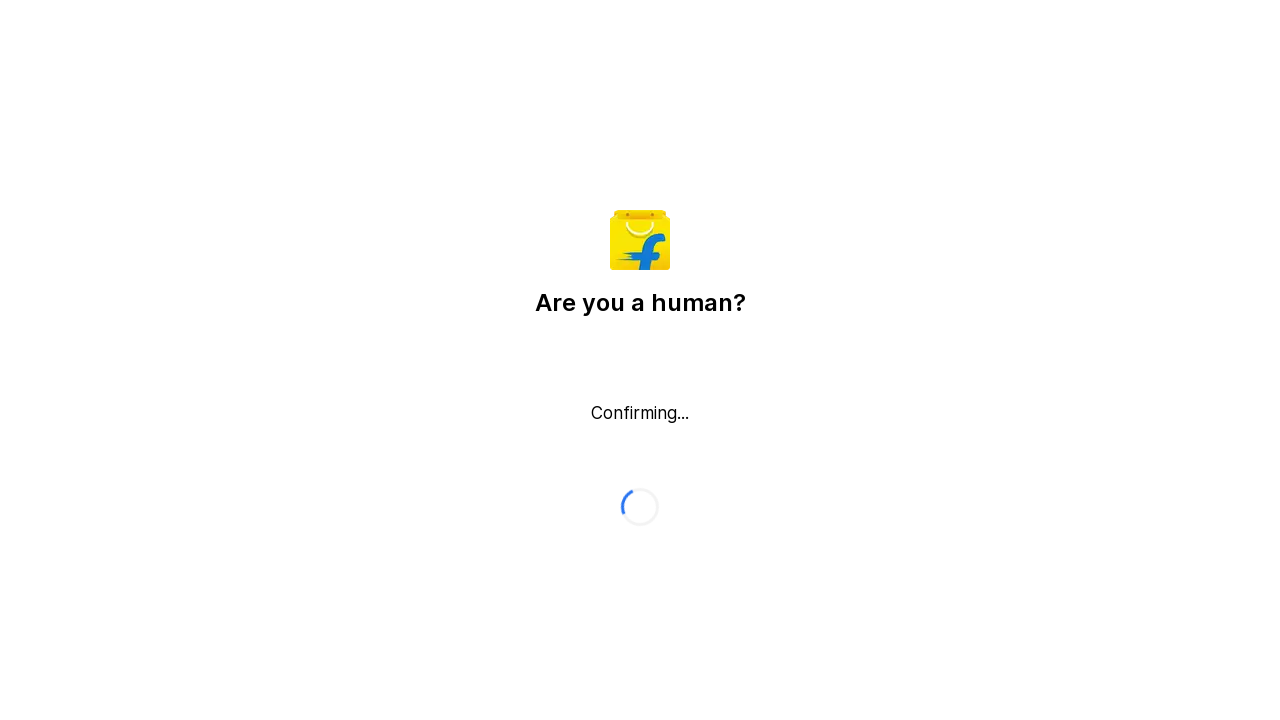